Tests various mouse click interactions including single click, double click, right click, and shift+click on an element

Starting URL: https://material.playwrightvn.com/018-mouse.html

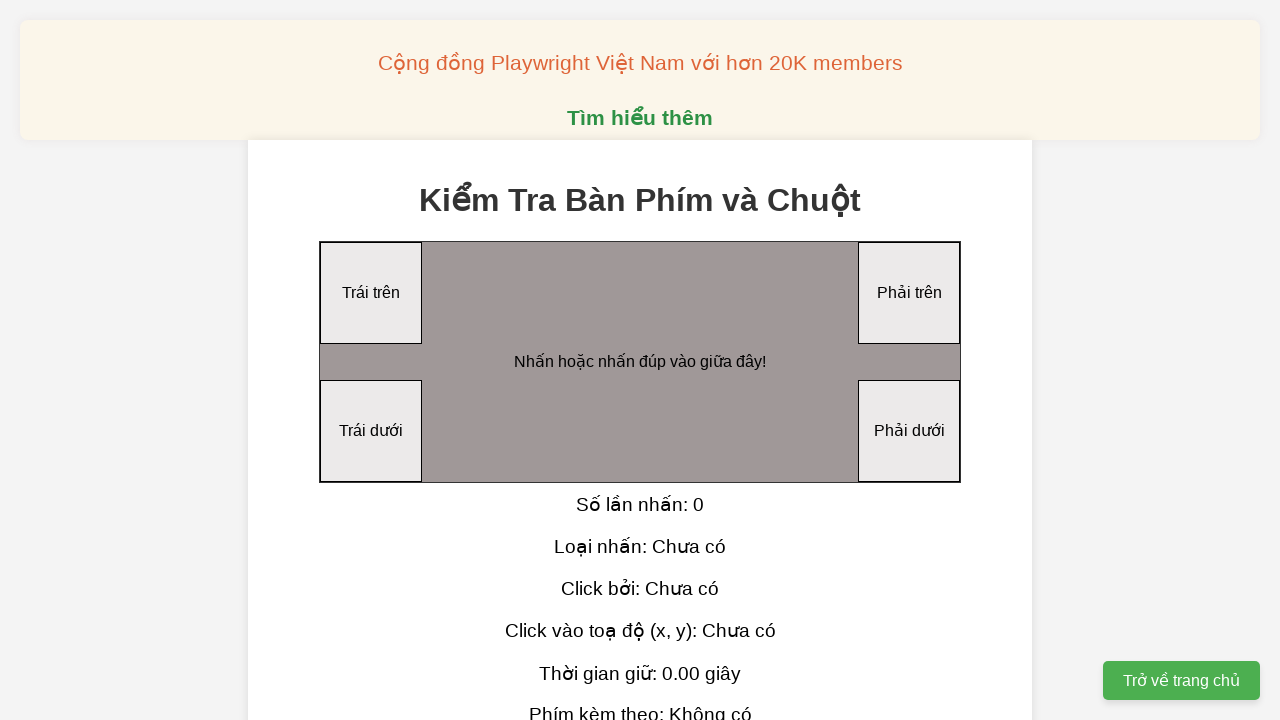

Performed single click on topLeft element at (371, 293) on xpath=//div[@id='topLeft']
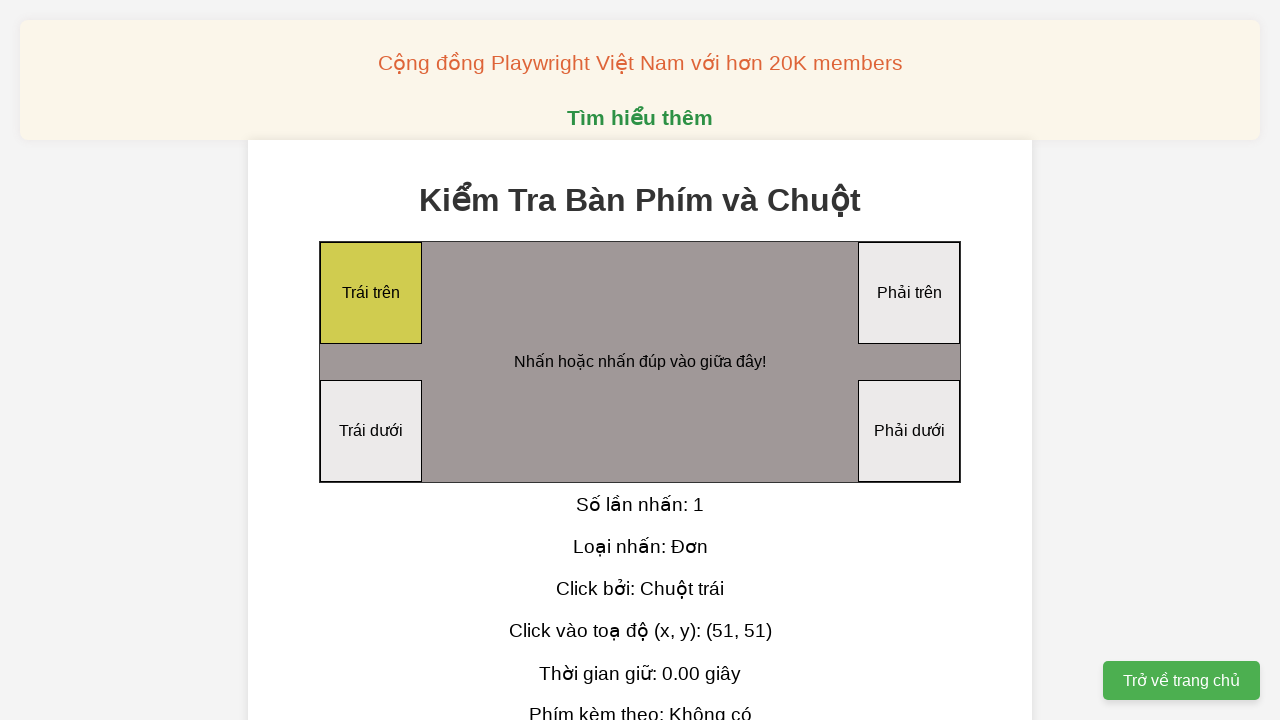

Performed double click on topLeft element at (371, 293) on xpath=//div[@id='topLeft']
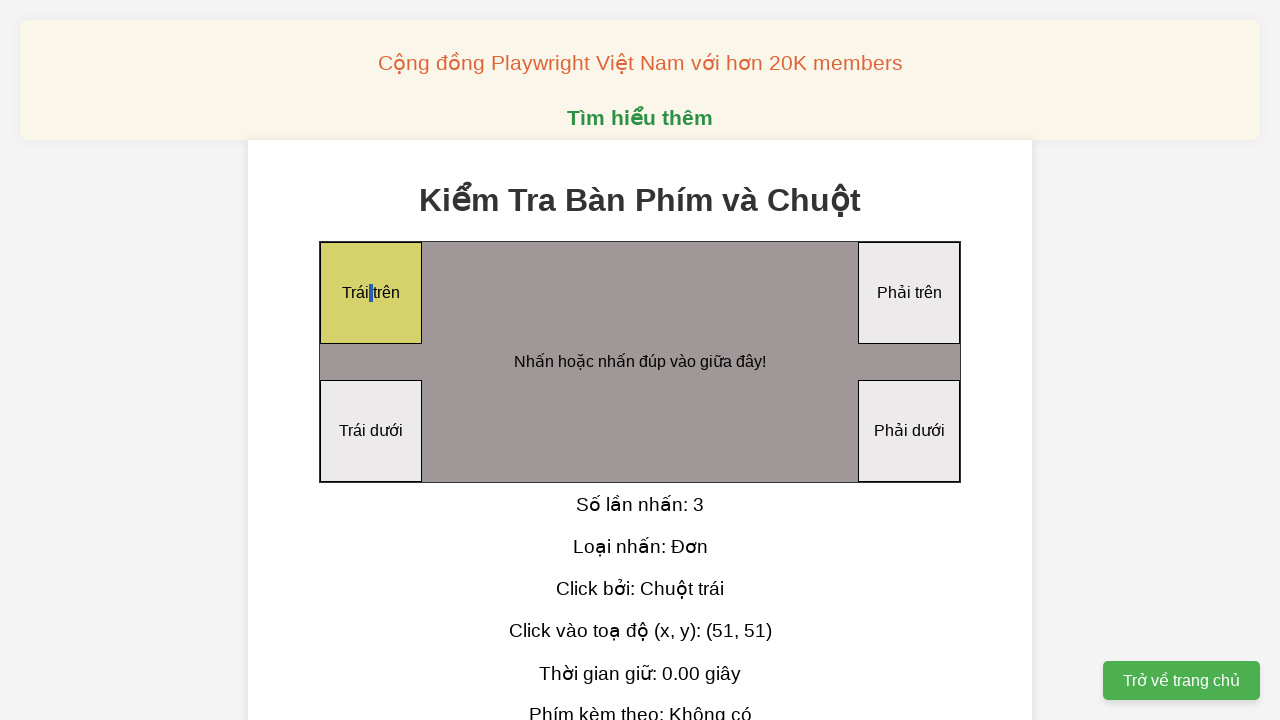

Performed right click on topLeft element at (371, 293) on xpath=//div[@id='topLeft']
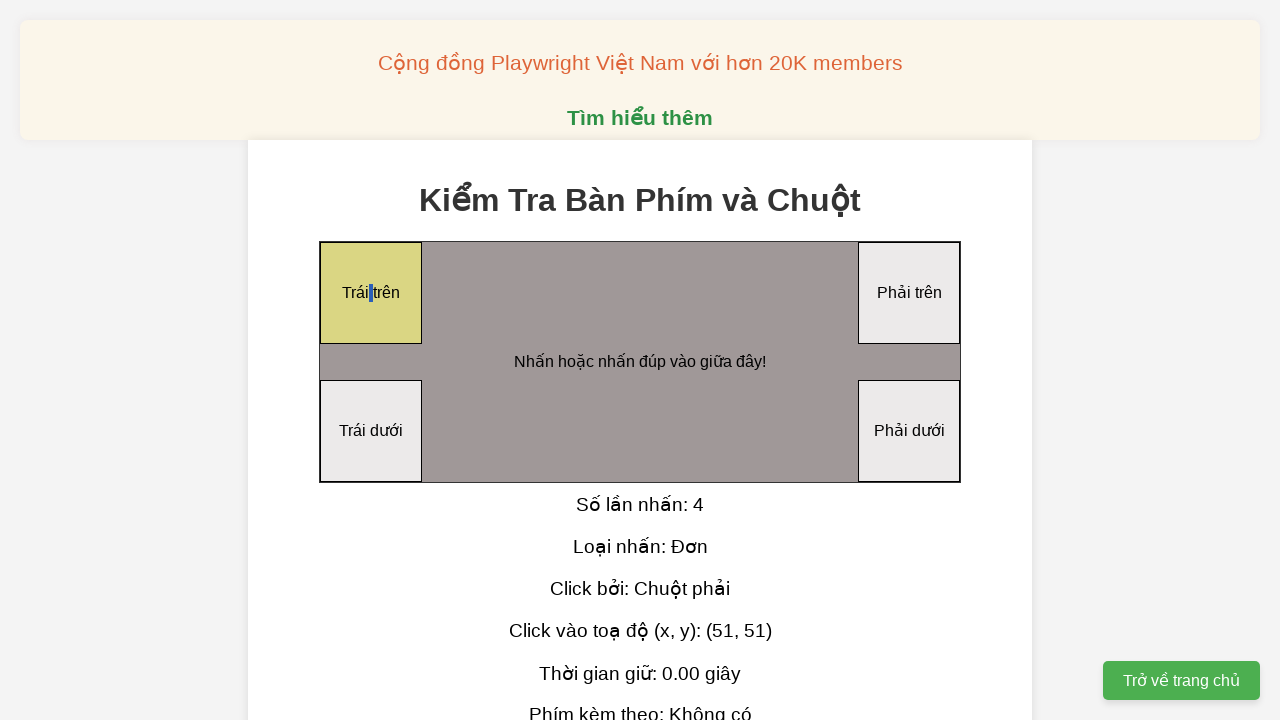

Performed shift+click on topLeft element at (371, 293) on xpath=//div[@id='topLeft']
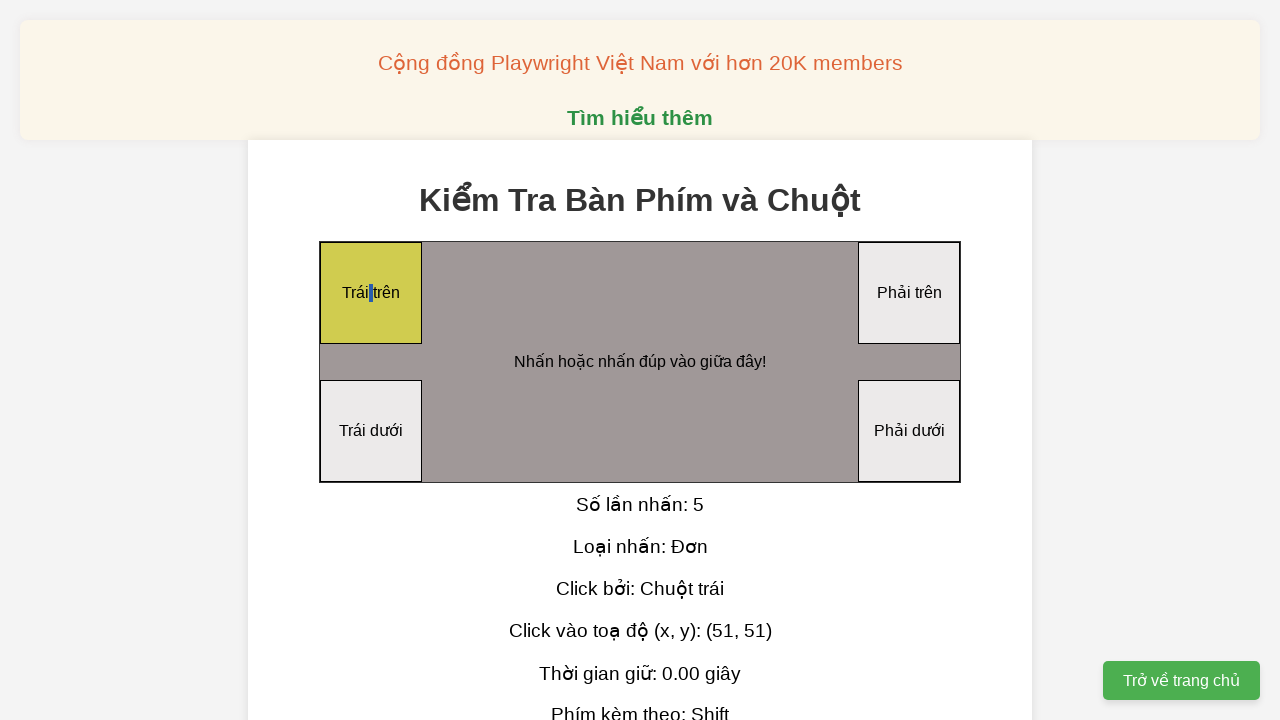

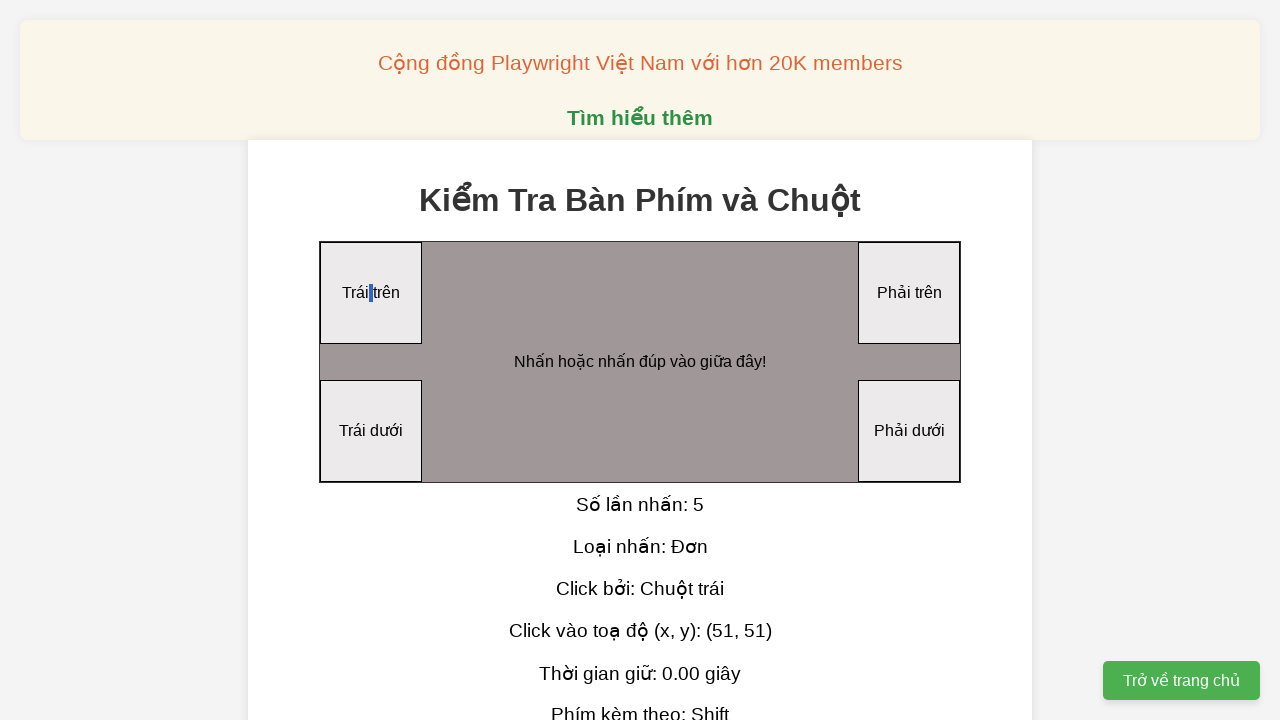